Tests drag and drop functionality by dragging an element to multiple target locations using different methods

Starting URL: https://sahitest.com/demo/dragDropMooTools.htm

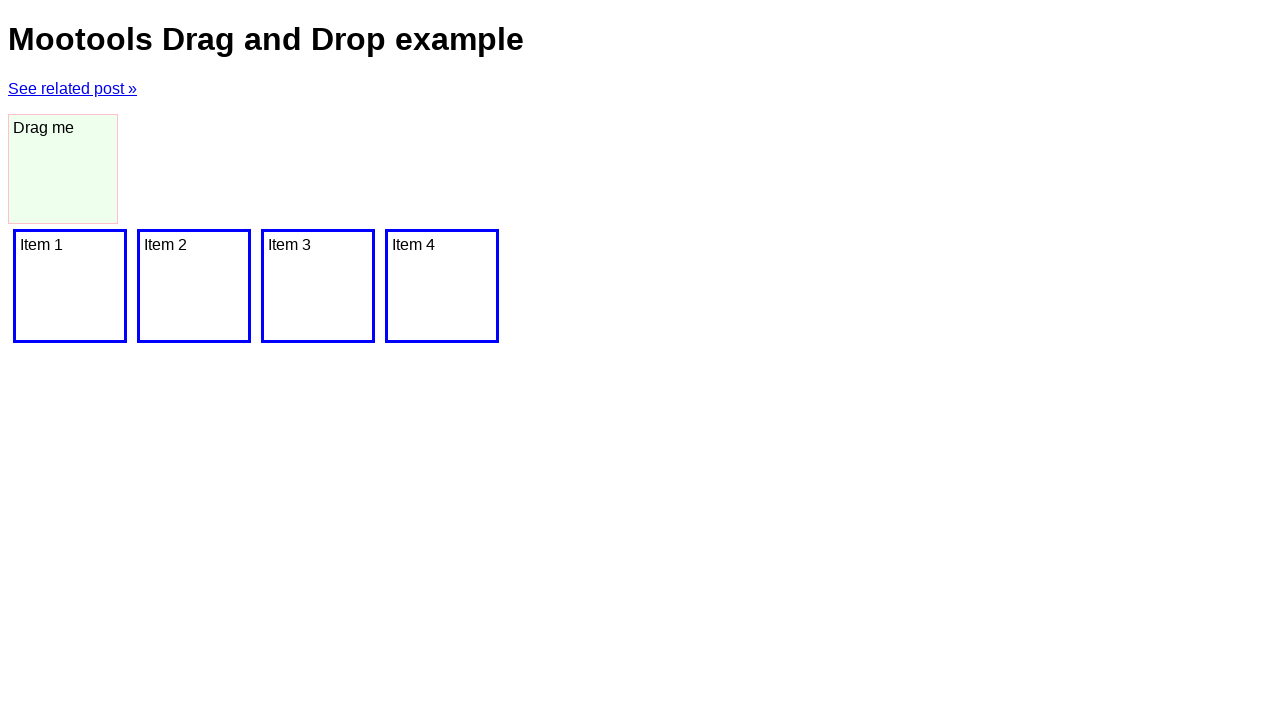

Located the draggable element with ID 'dragger'
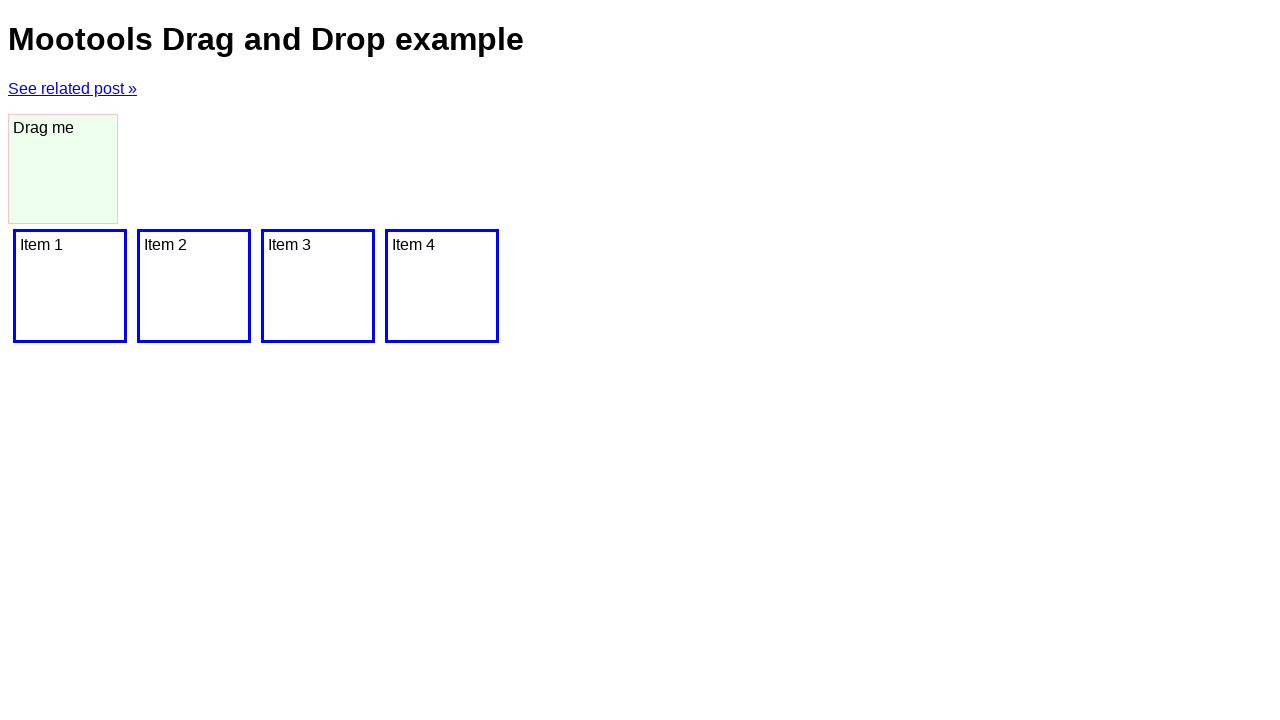

Located first target element
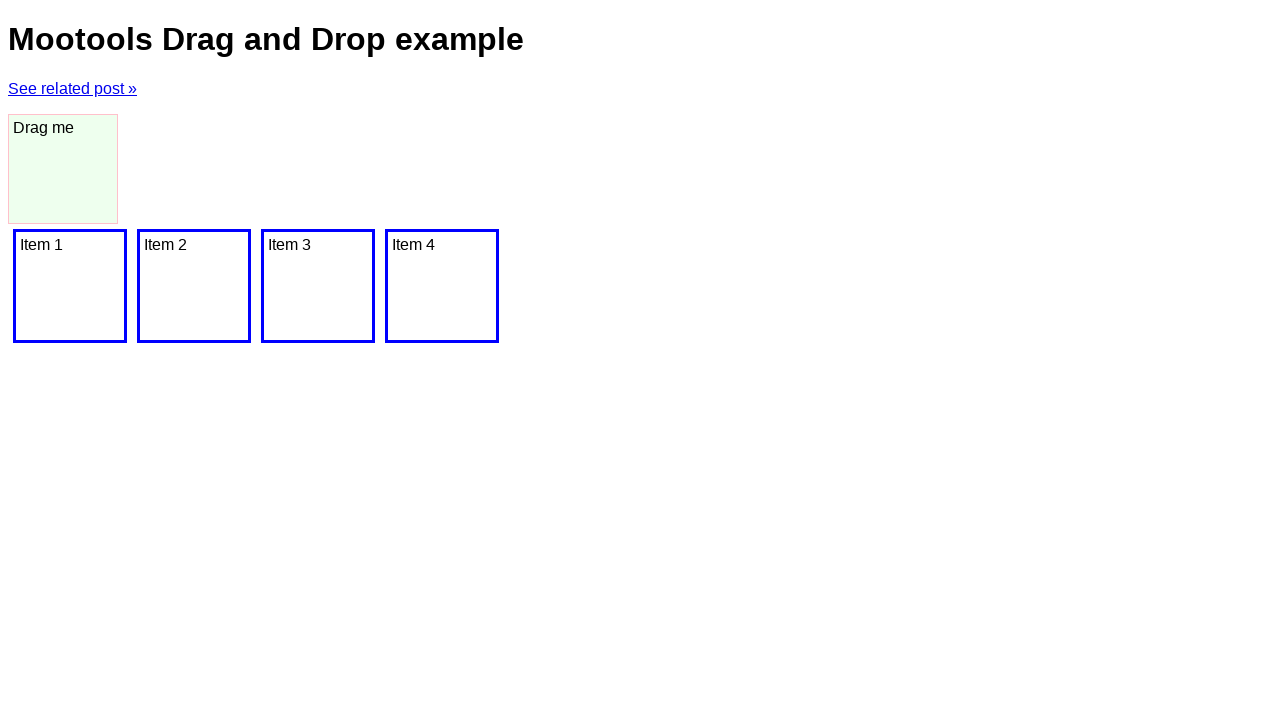

Dragged element to first target location at (70, 286)
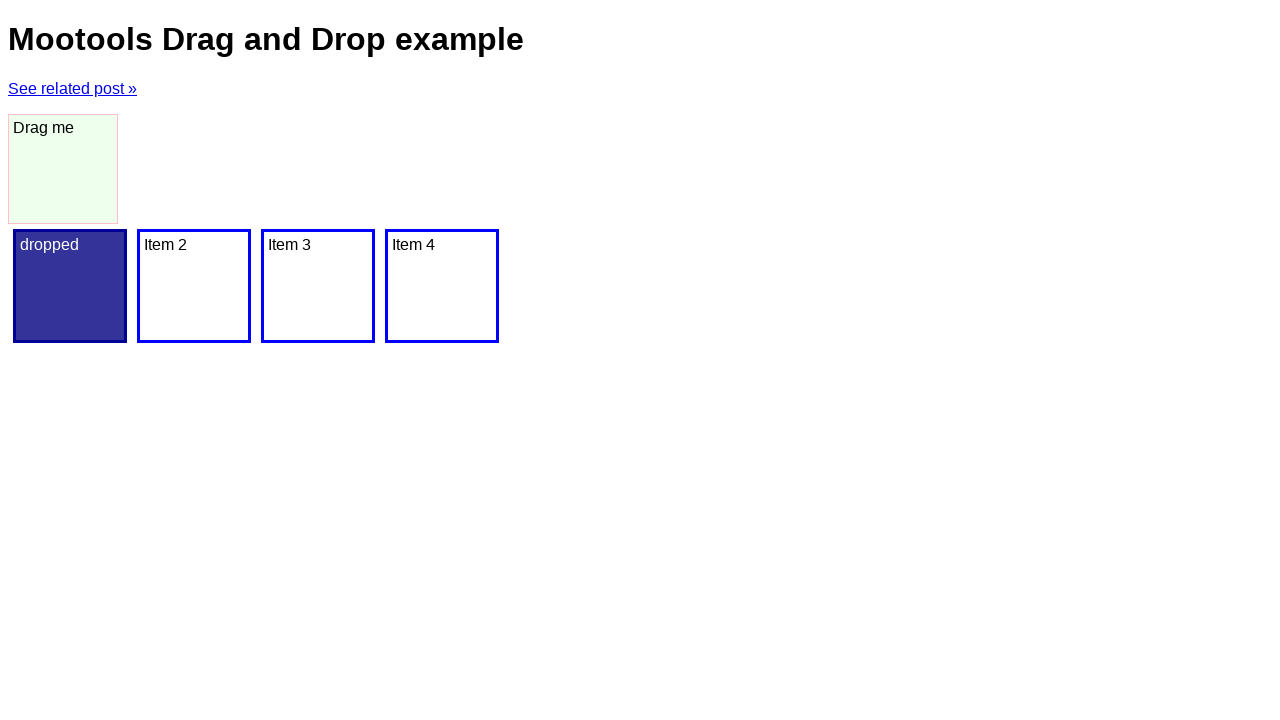

Located second target element
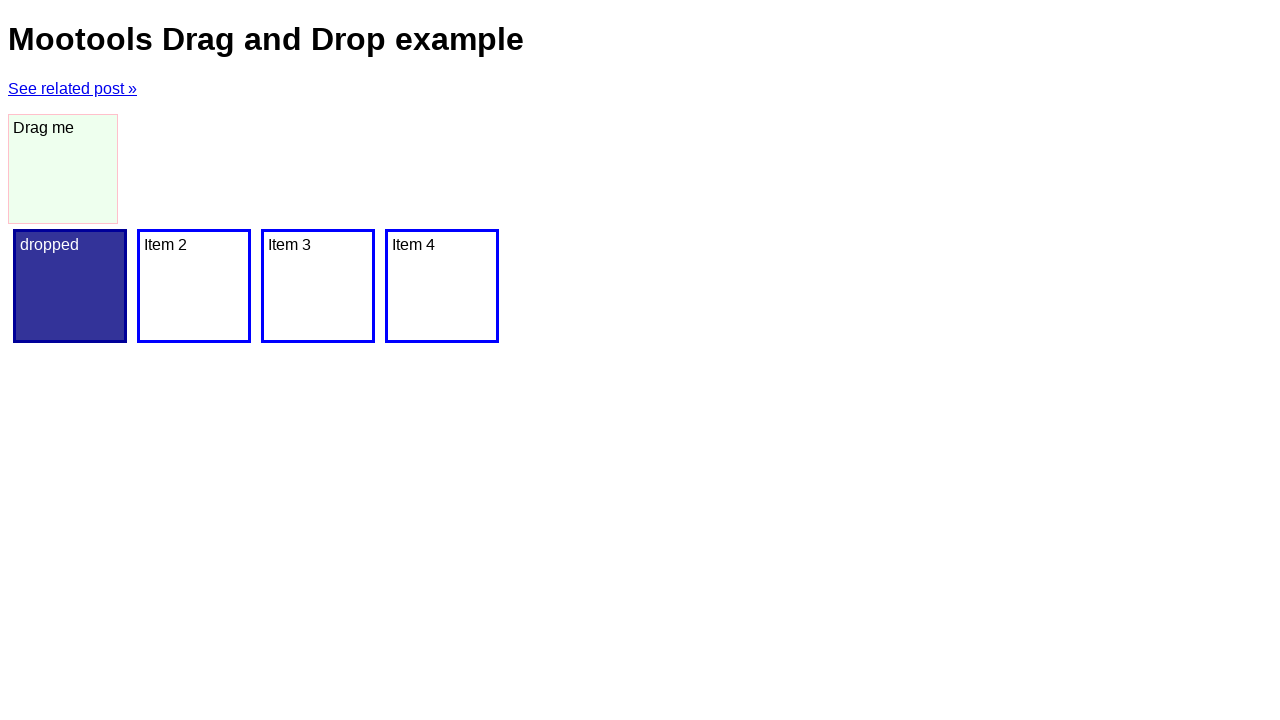

Dragged element to second target location at (194, 286)
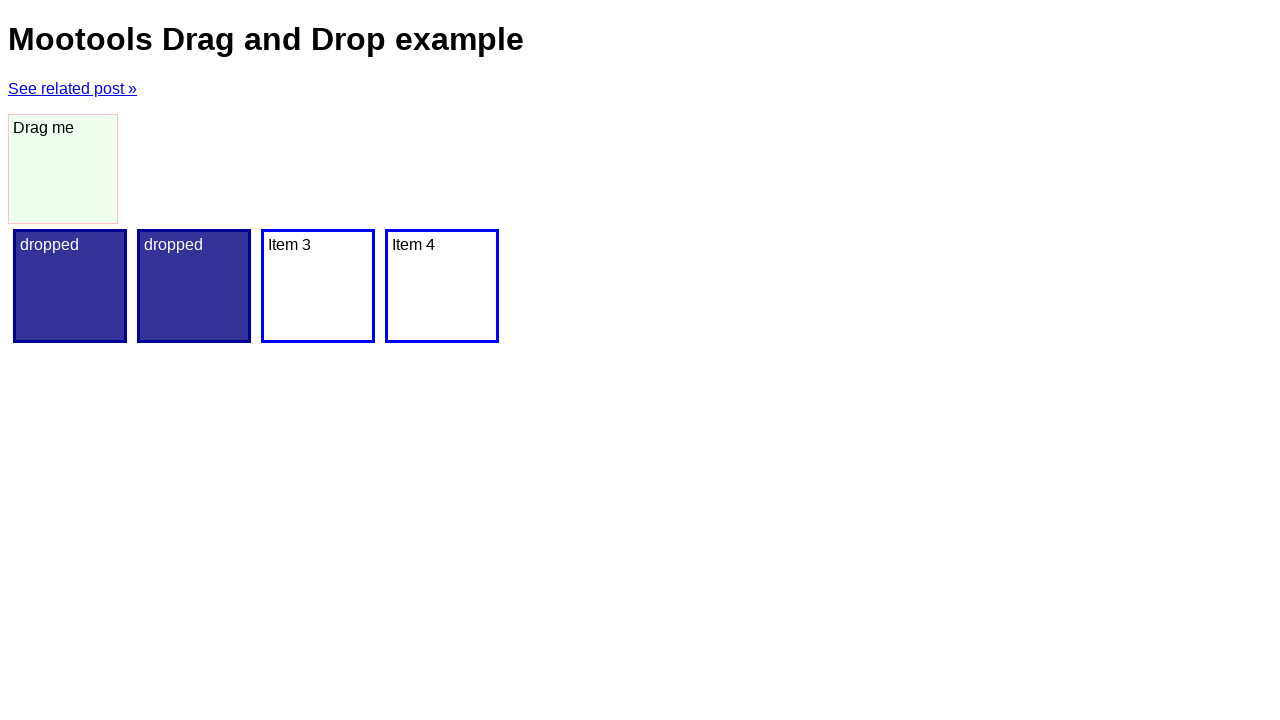

Located third target element
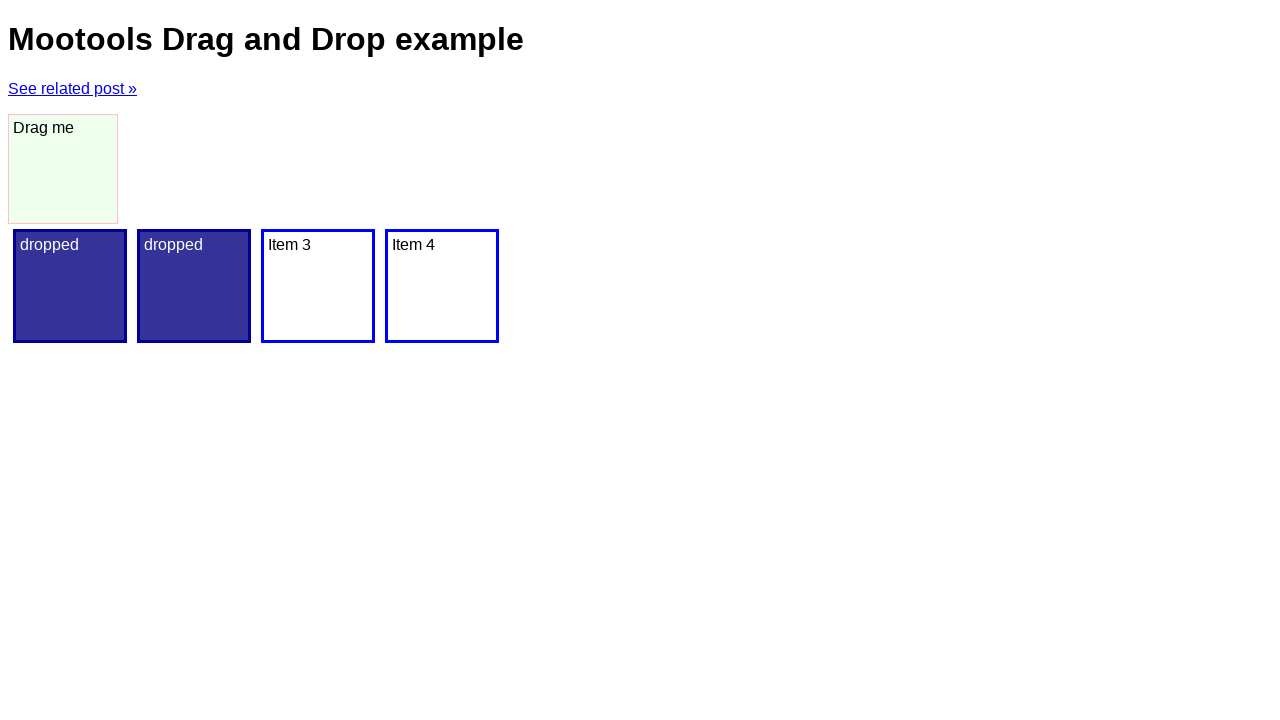

Dragged element to third target location at (318, 286)
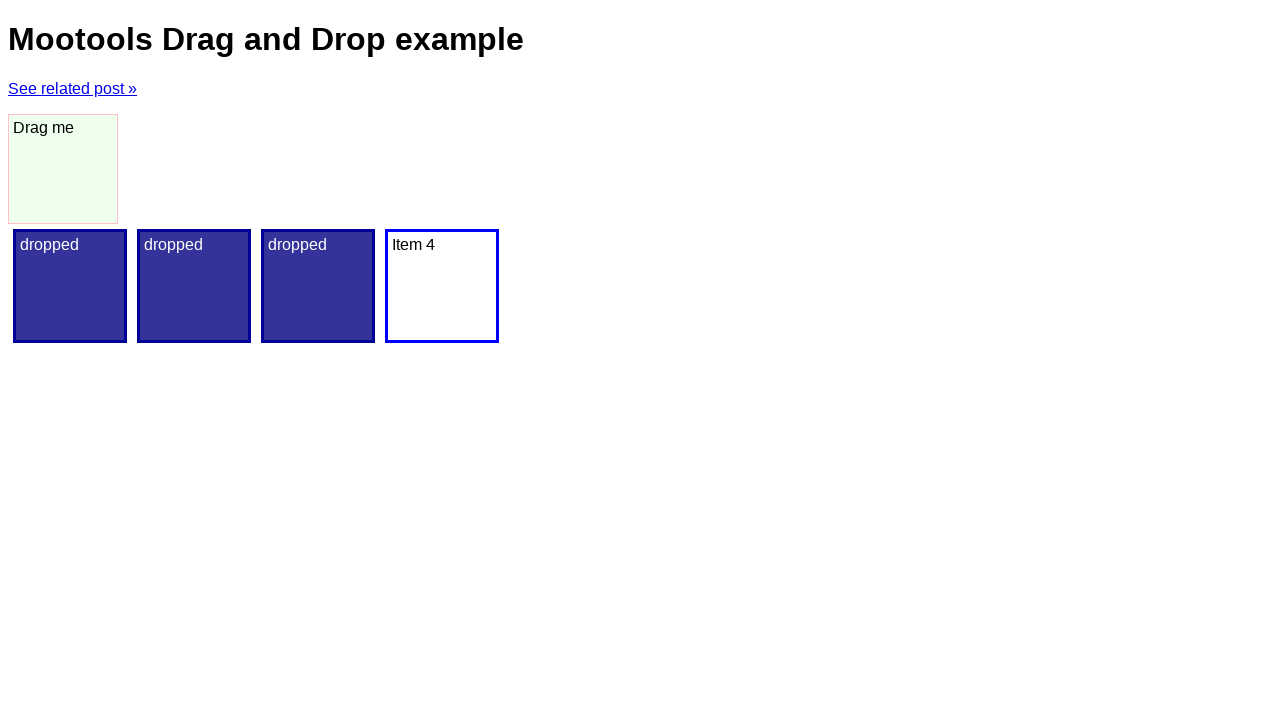

Located fourth target element
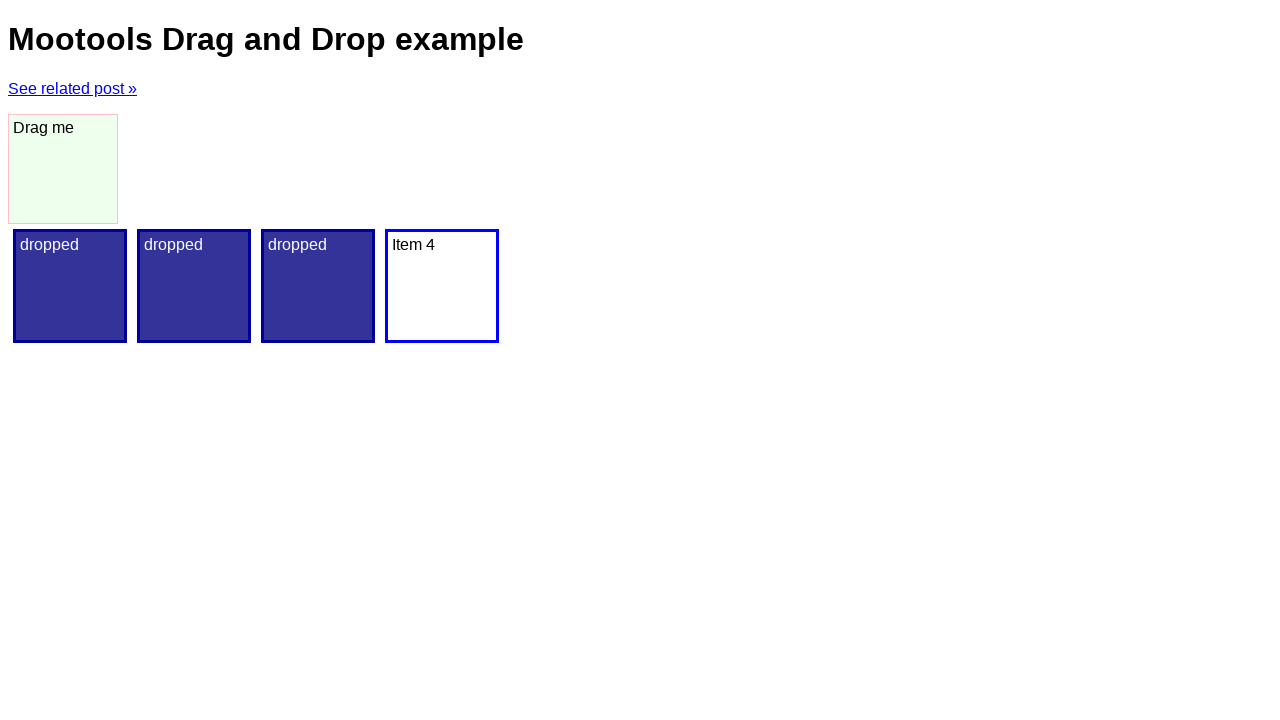

Dragged element to fourth target location at (442, 286)
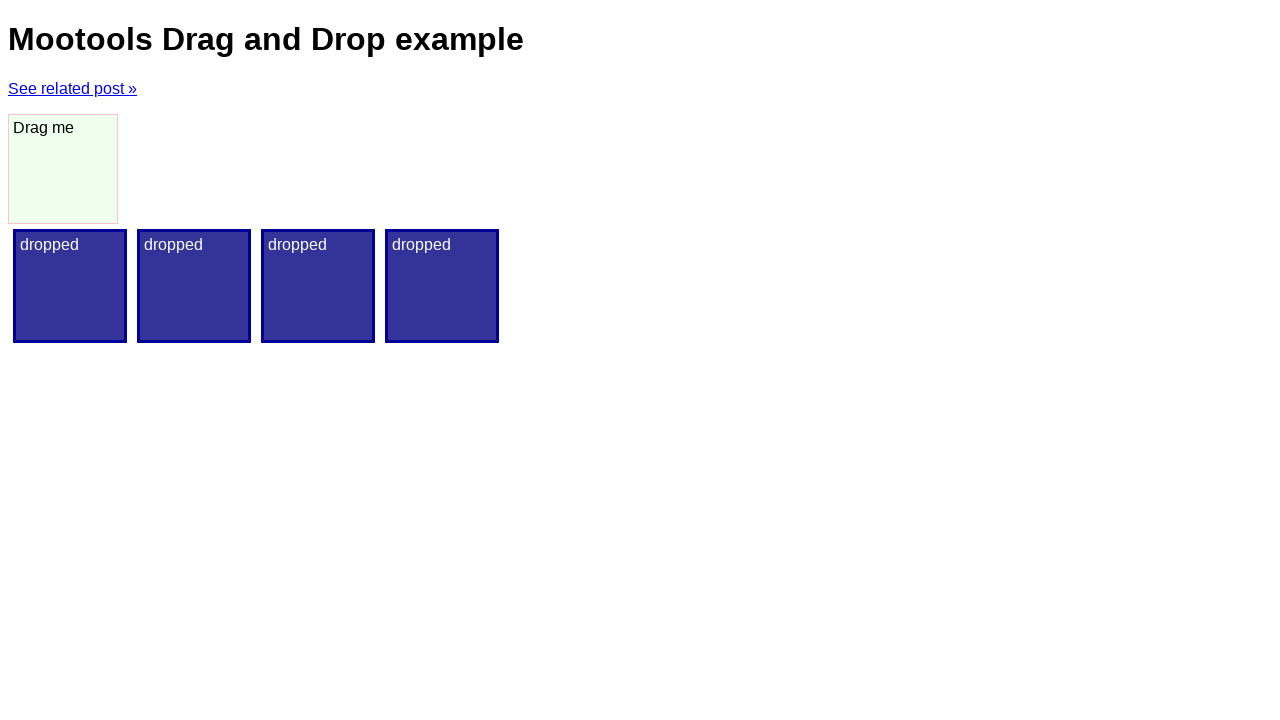

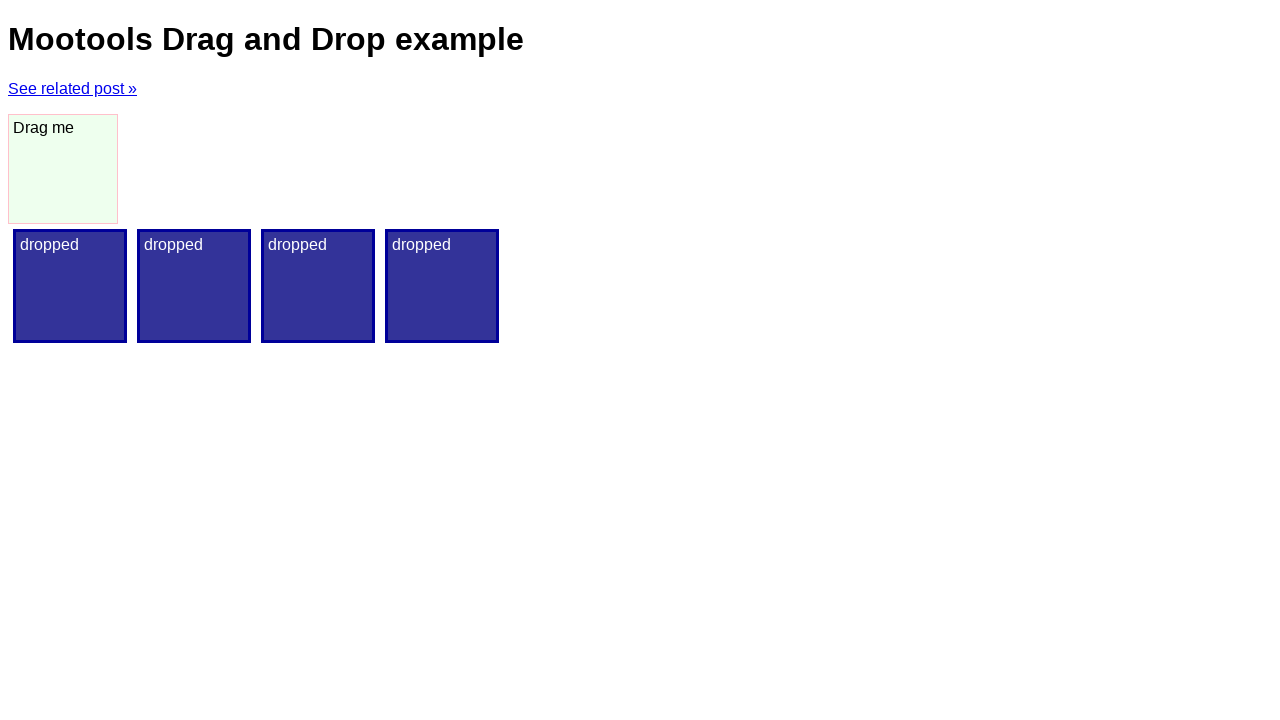